Navigates to an automation practice page and retrieves the href attribute from a blinking text link element

Starting URL: https://rahulshettyacademy.com/AutomationPractice/

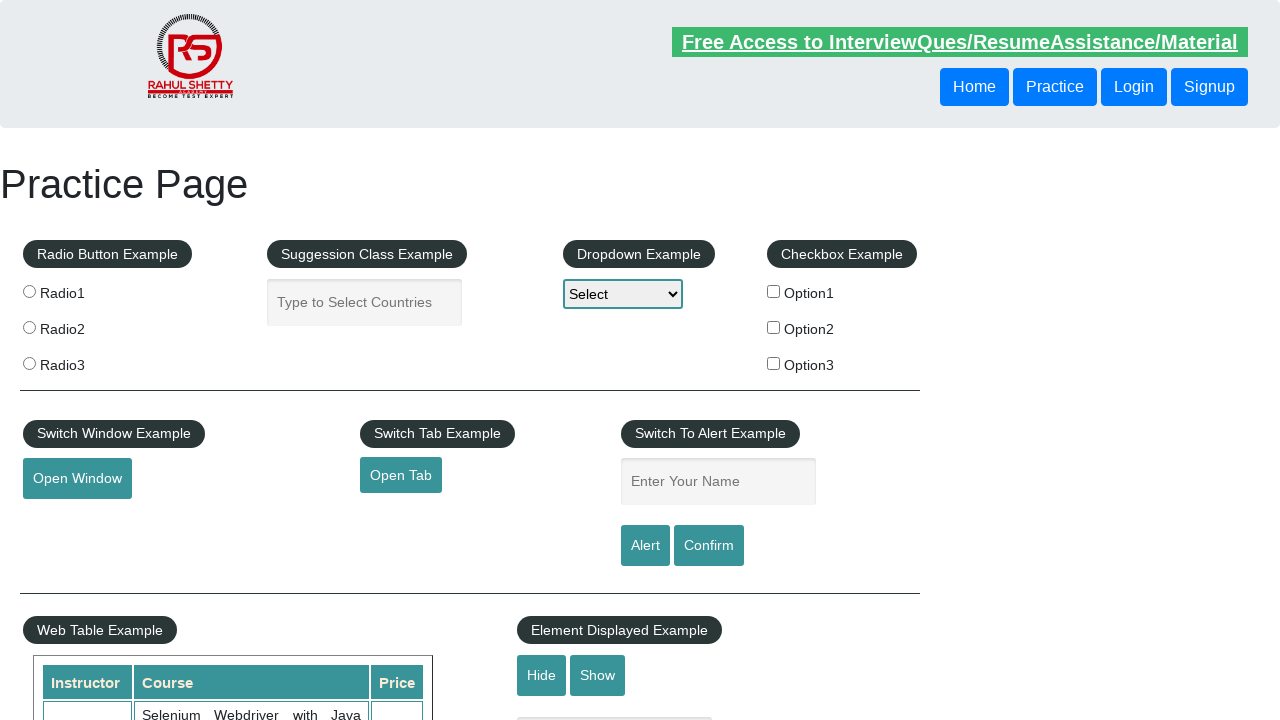

Blinking text link element became visible
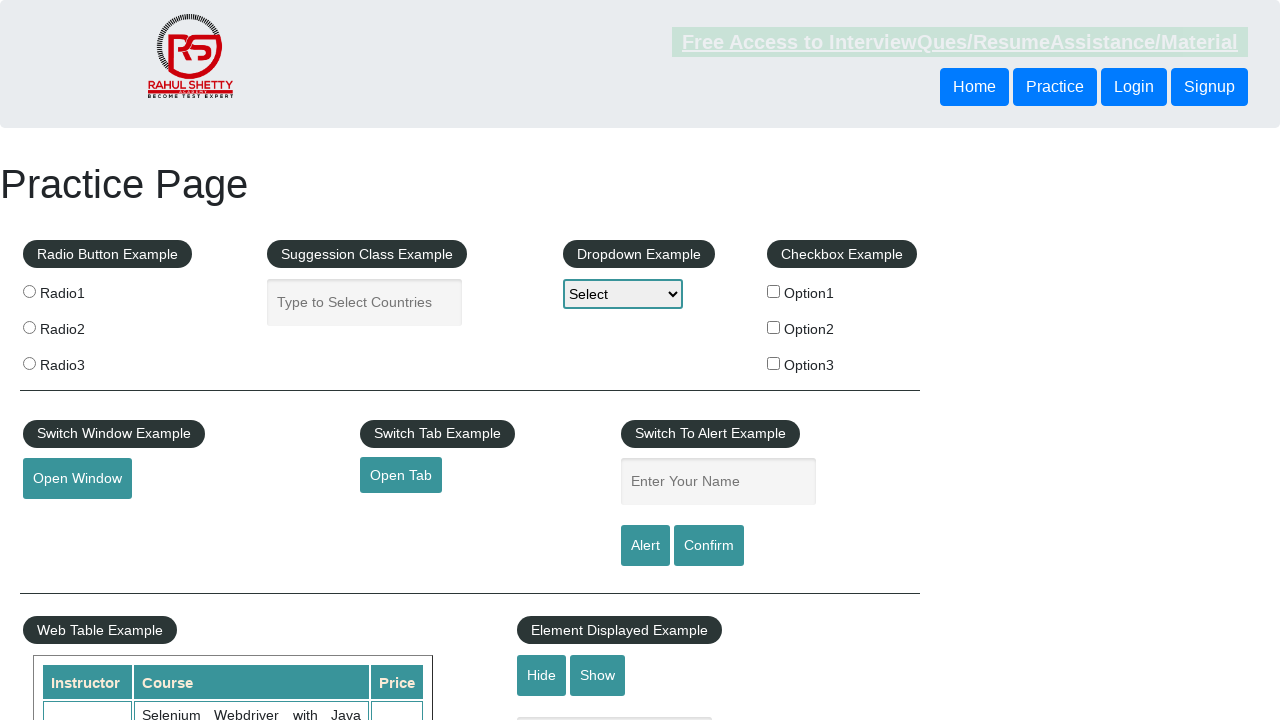

Retrieved href attribute from blinking text link element
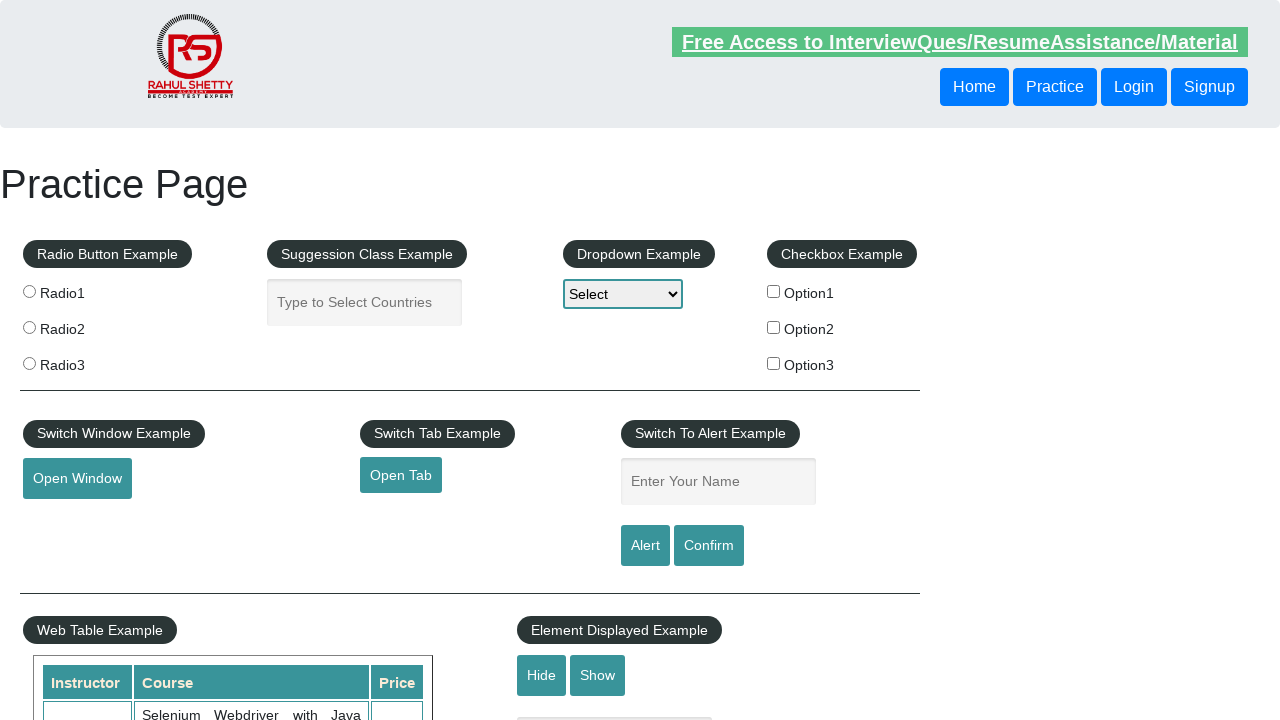

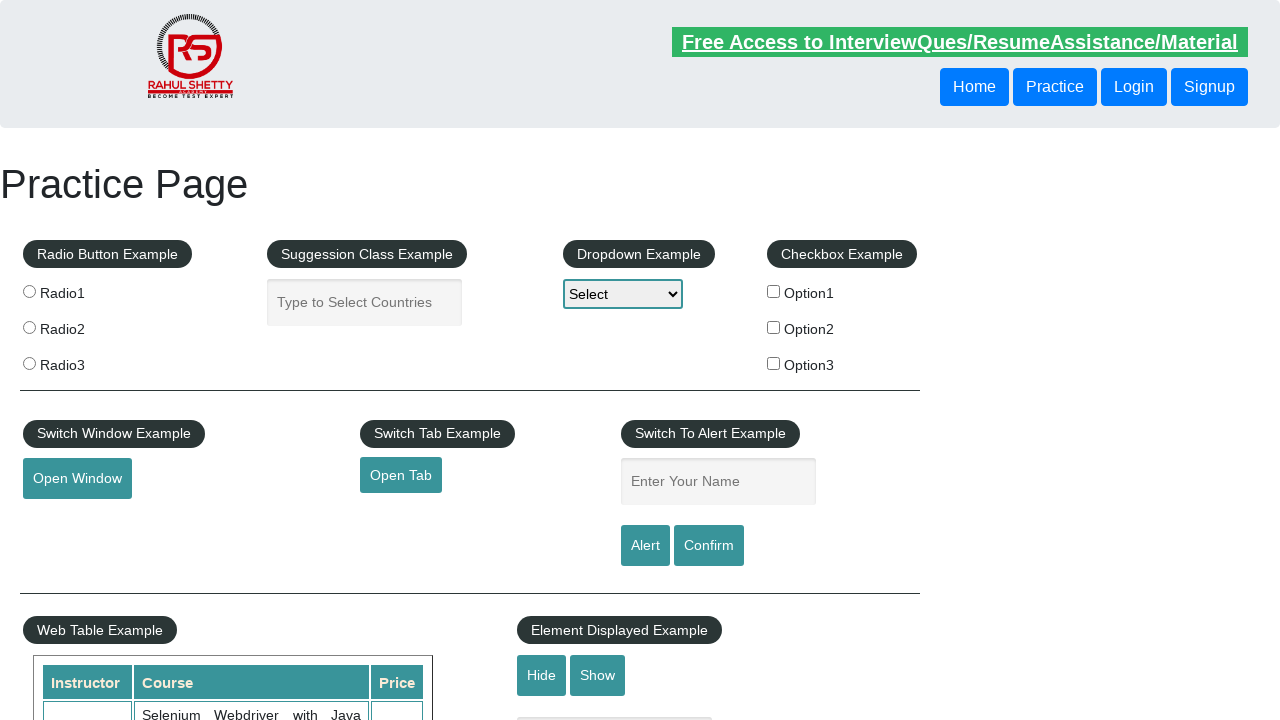